Fills out a complete registration form including personal details, contact information, language preferences, skills, date of birth, and password fields

Starting URL: http://demo.automationtesting.in/Register.html

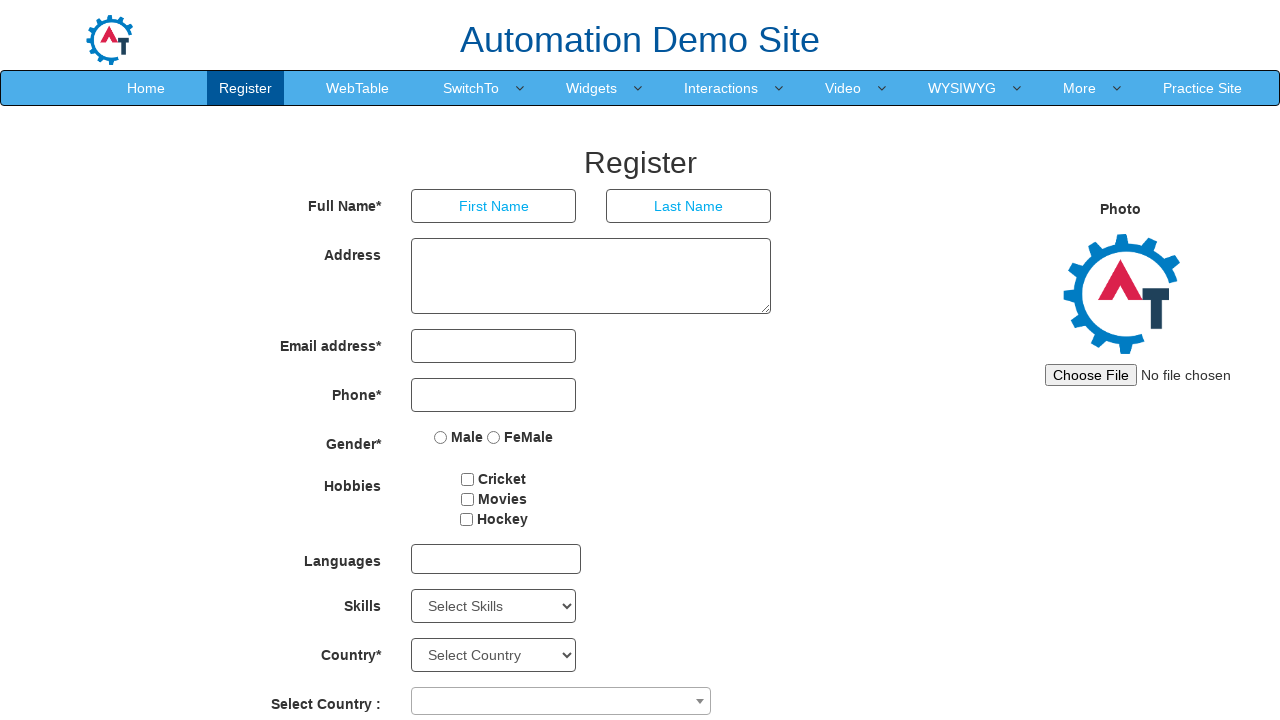

Filled first name field with 'John' on //*[@id='basicBootstrapForm']/div[1]/div[1]/input
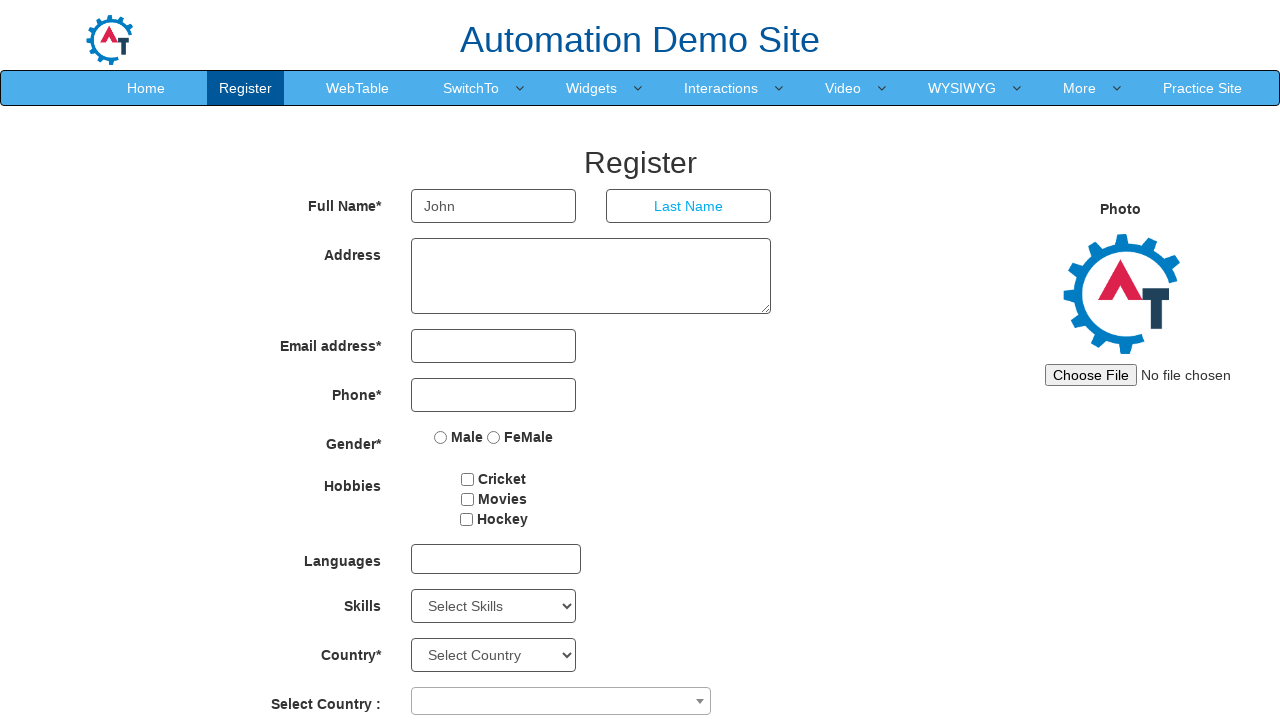

Filled last name field with 'Smith' on //*[@id='basicBootstrapForm']/div[1]/div[2]/input
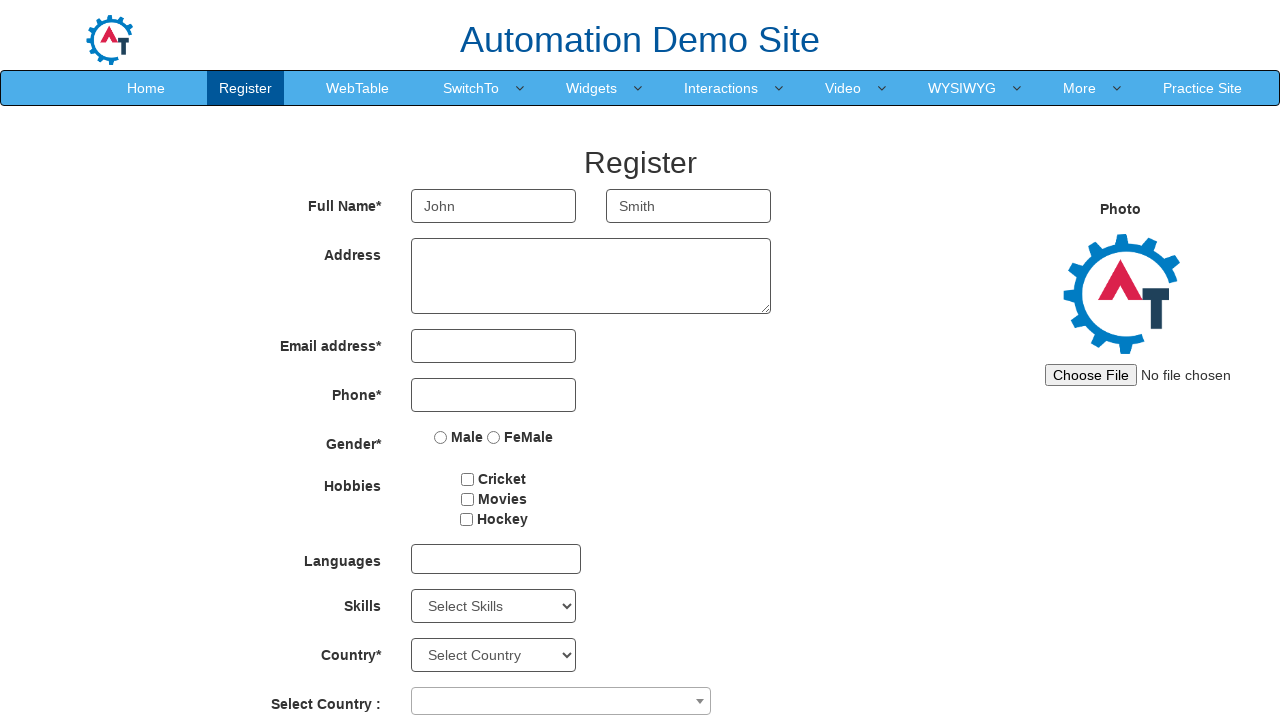

Filled address field with '123 Main Street' on //*[@id='basicBootstrapForm']/div[2]/div/textarea
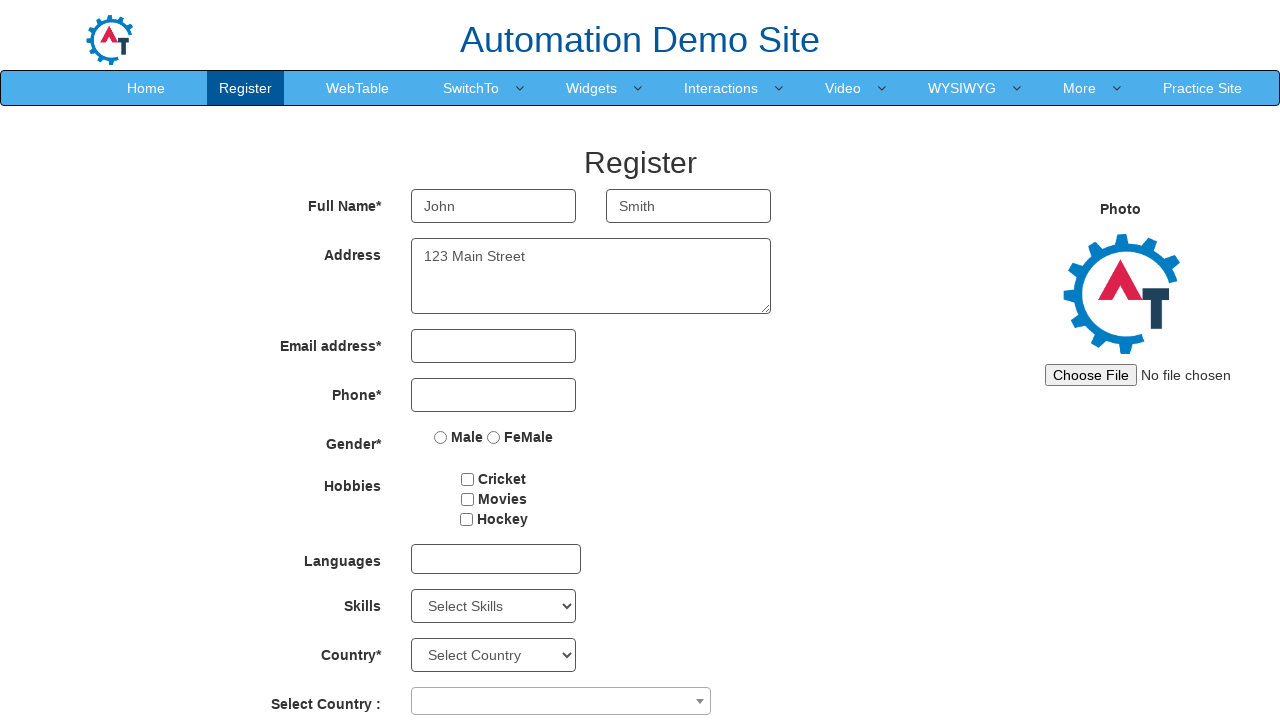

Filled email field with 'john.smith@example.com' on input[type='email']
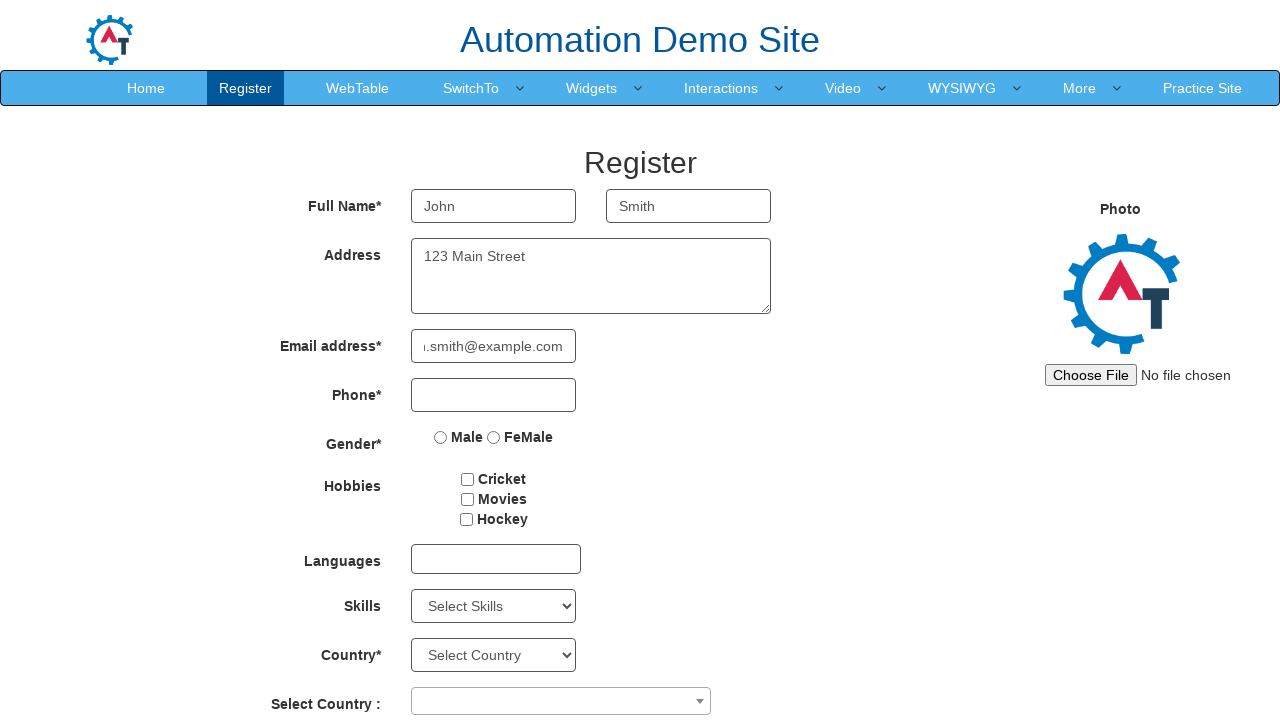

Filled phone number field with '5551234567' on input[type='tel']
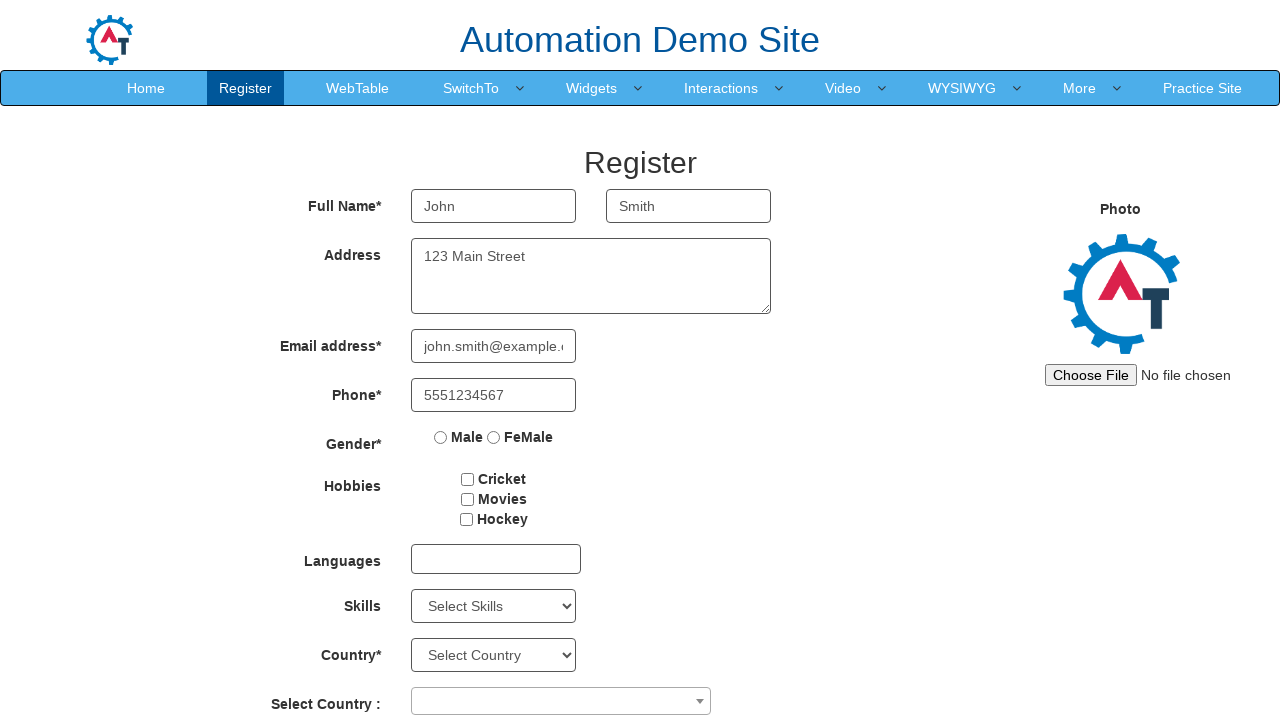

Selected gender radio button at (494, 437) on xpath=//*[@id='basicBootstrapForm']/div[5]/div/label[2]/input
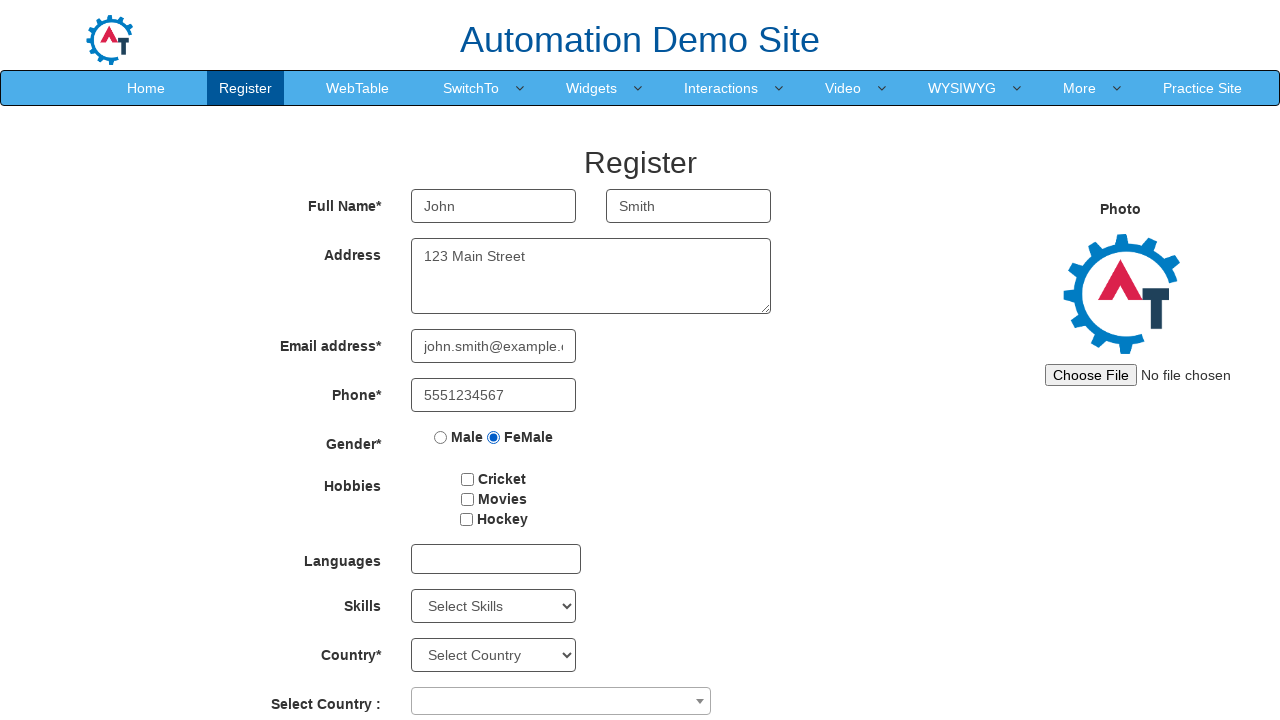

Checked hobbies checkbox at (467, 499) on input#checkbox2
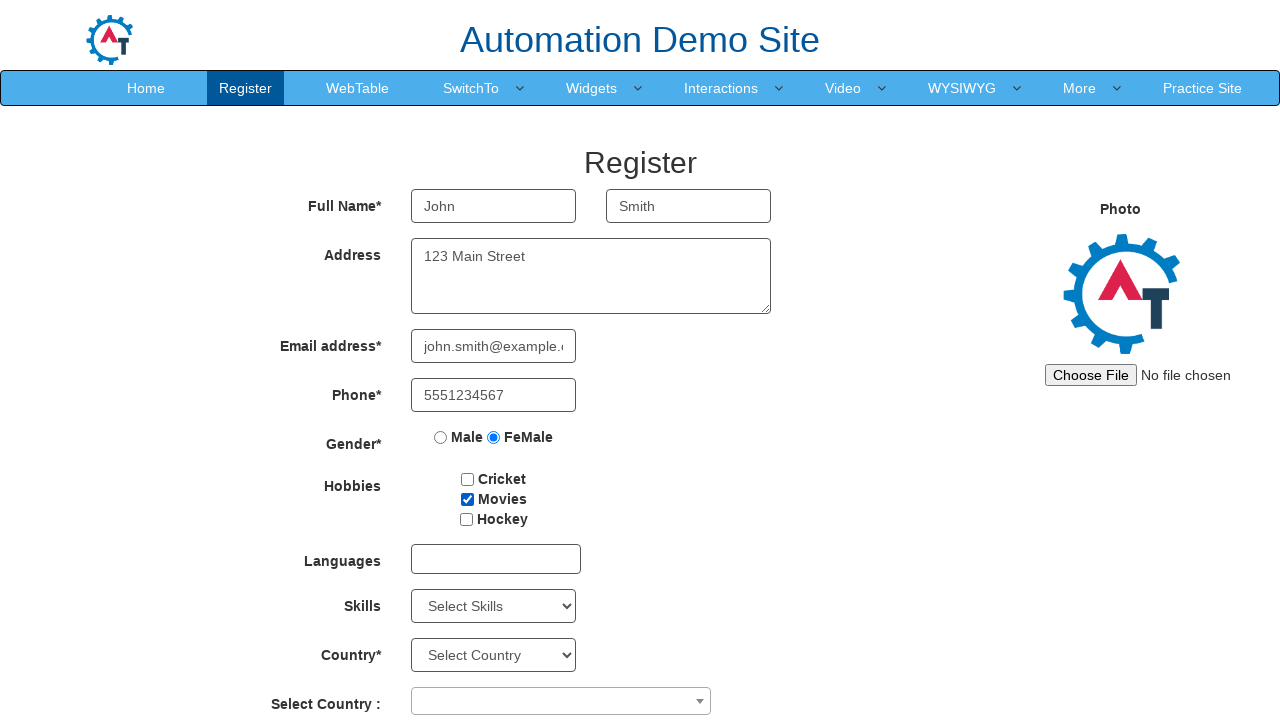

Clicked language dropdown to open it at (496, 559) on xpath=//*[@id='msdd']
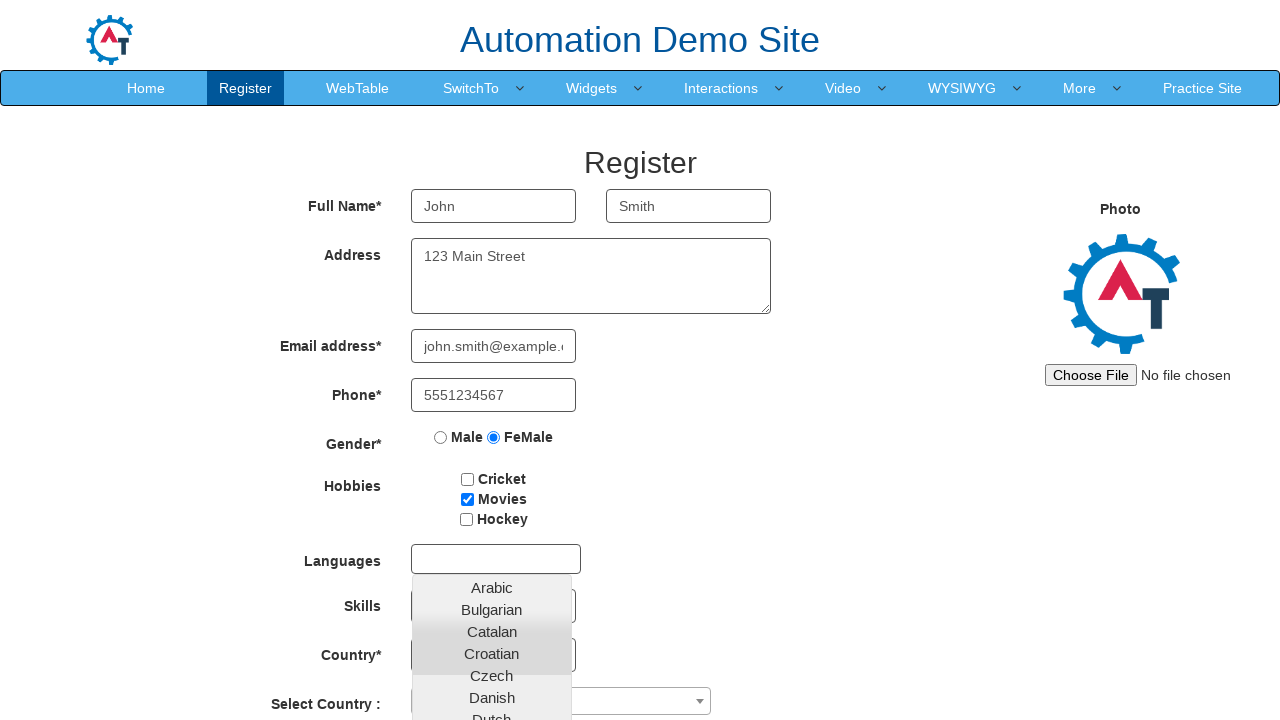

Selected English from language dropdown at (492, 457) on xpath=//*[@id='basicBootstrapForm']/div[7]/div/multi-select/div[2]/ul/li[8]/a
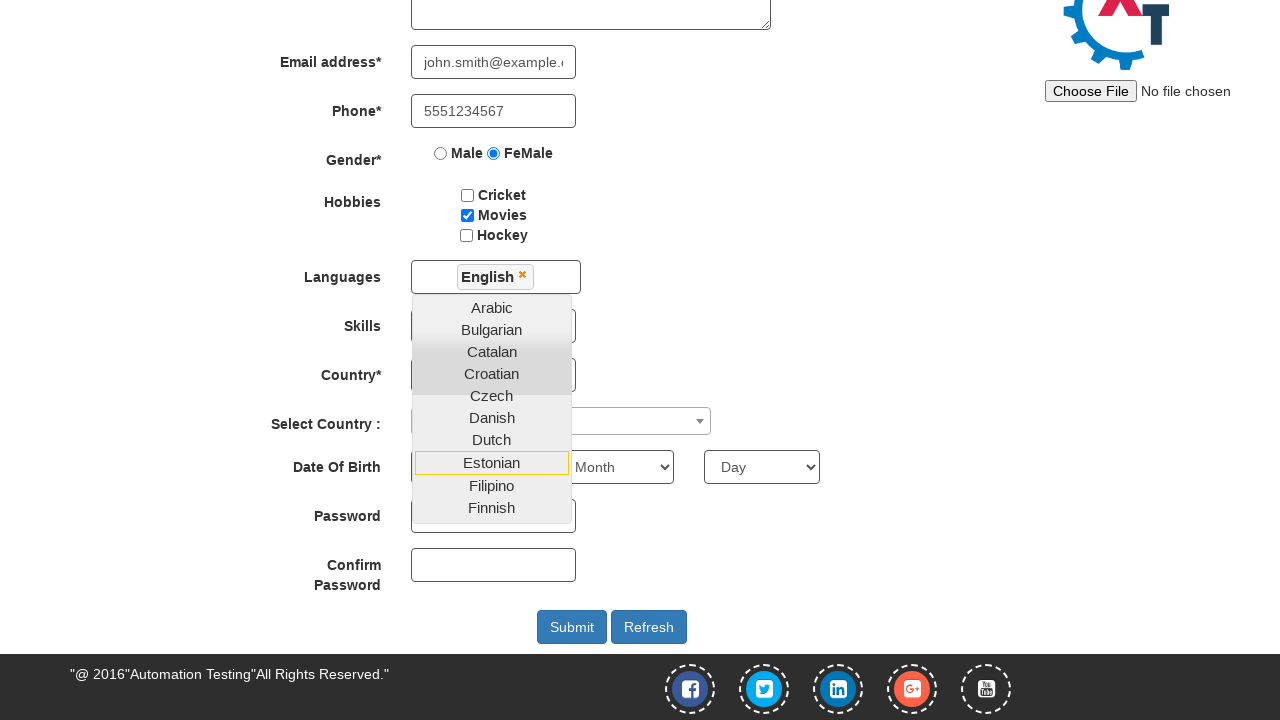

Selected 'Java' from skills dropdown on #Skills
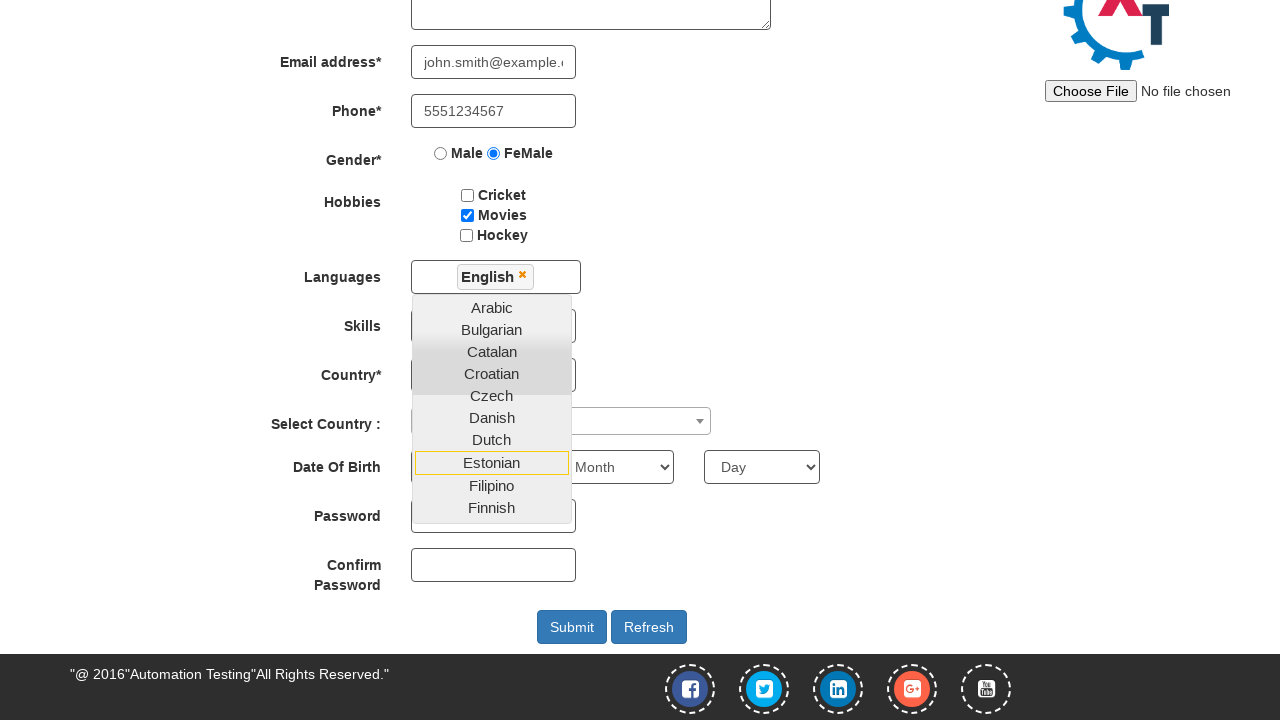

Selected country option on #countries
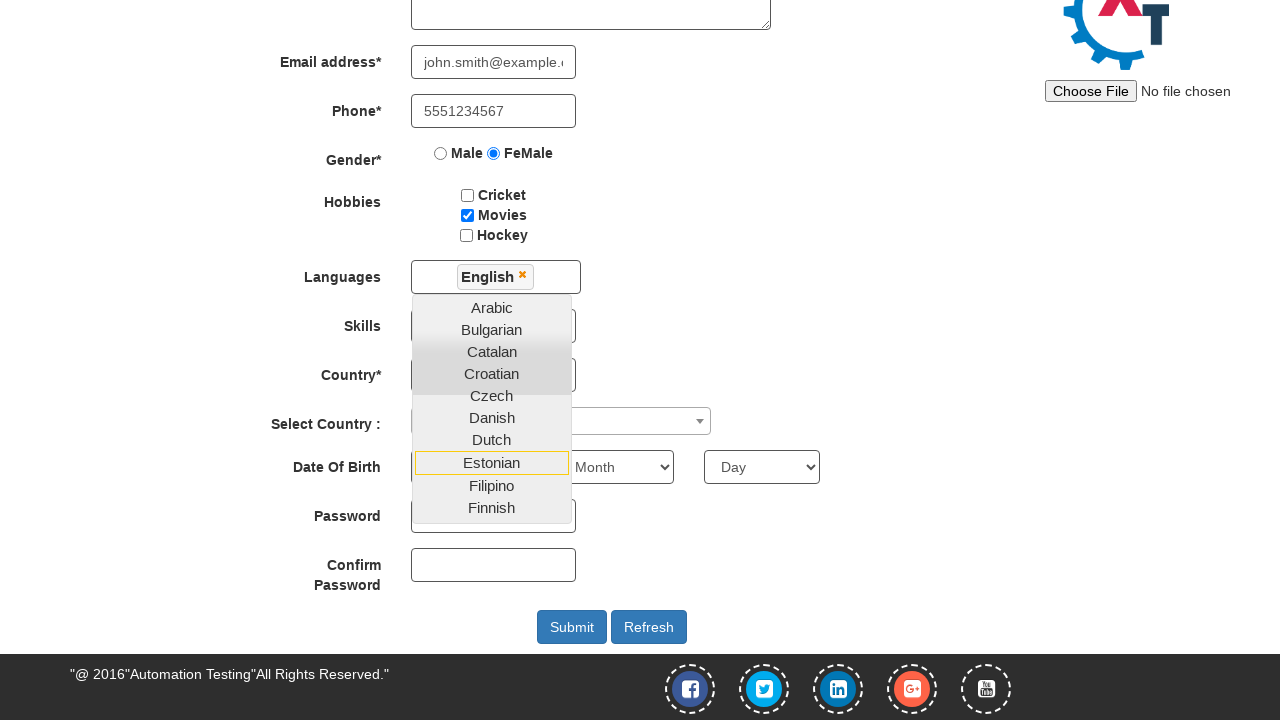

Selected birth year '1996' on #yearbox
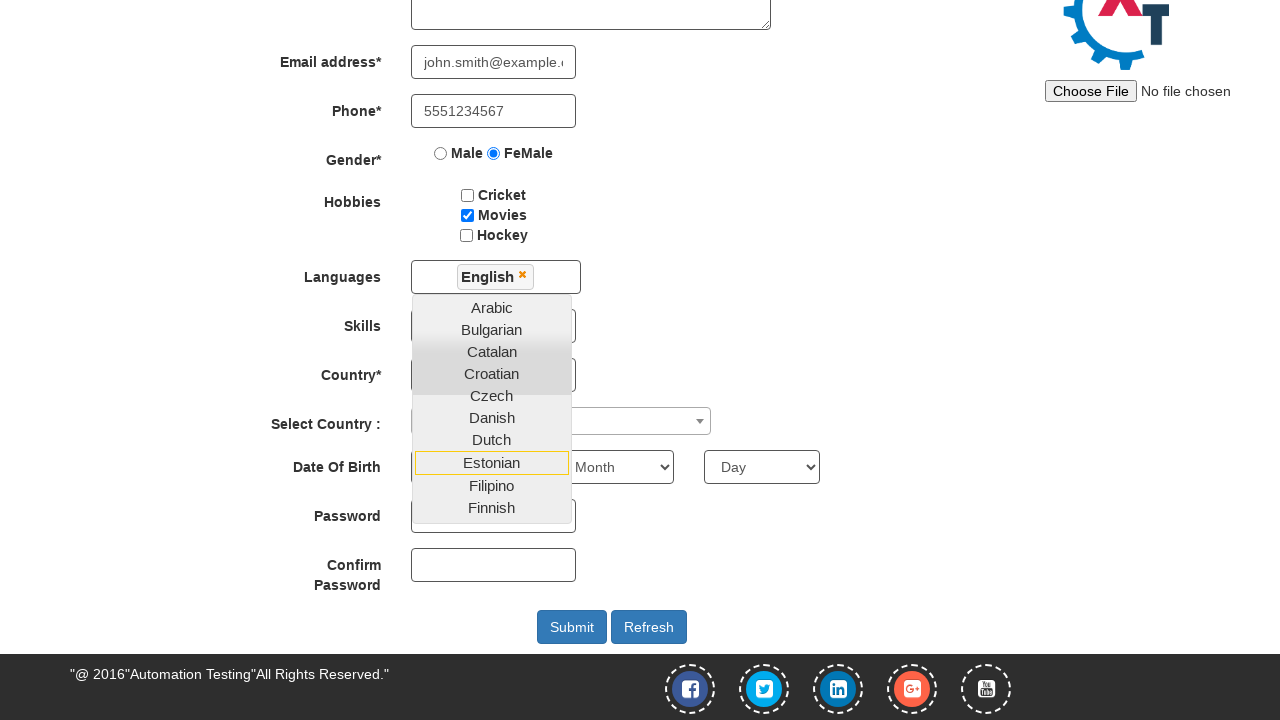

Selected birth month 'May' on select[placeholder='Month']
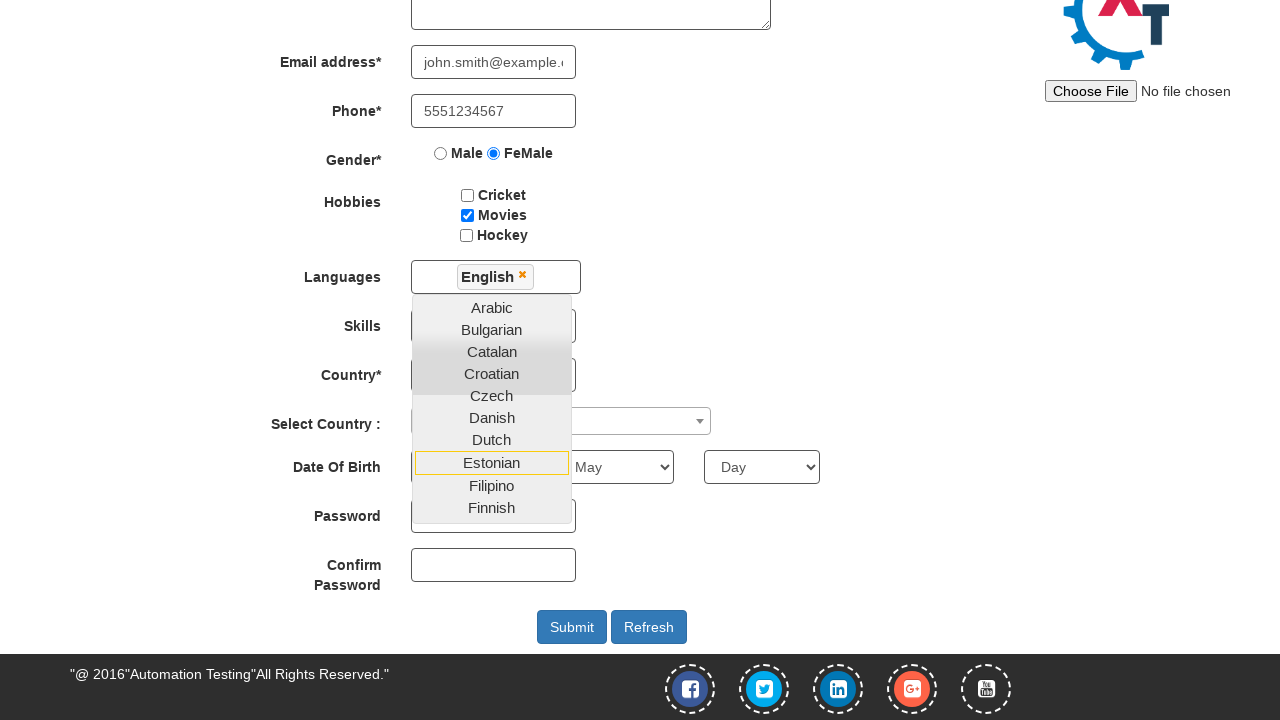

Selected birth day '30' on #daybox
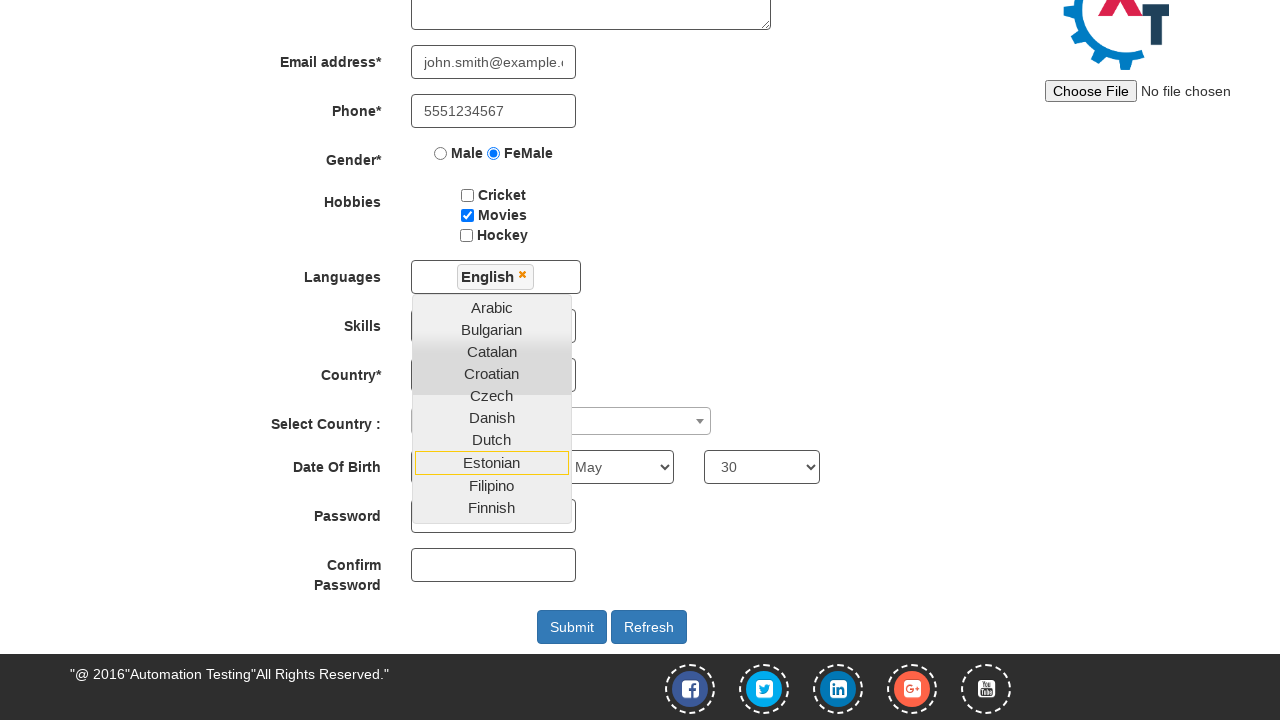

Filled password field with 'SecurePass123' on #firstpassword
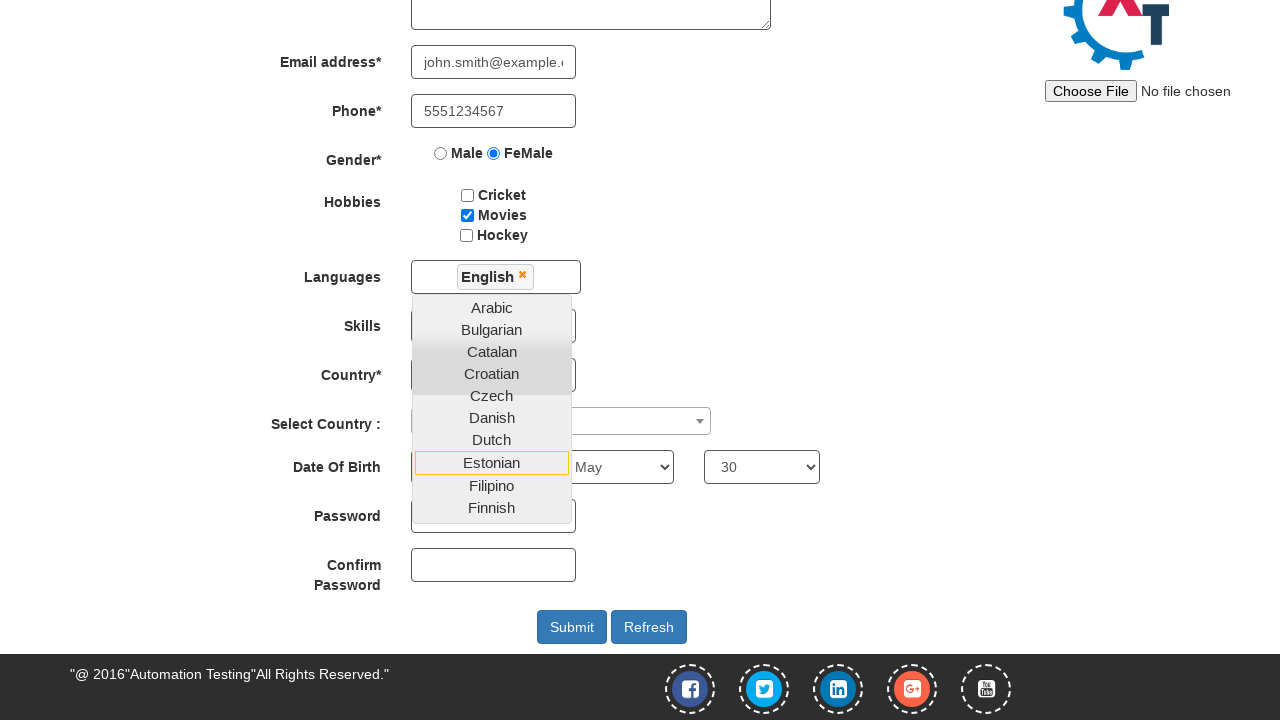

Filled confirm password field with 'SecurePass123' on #secondpassword
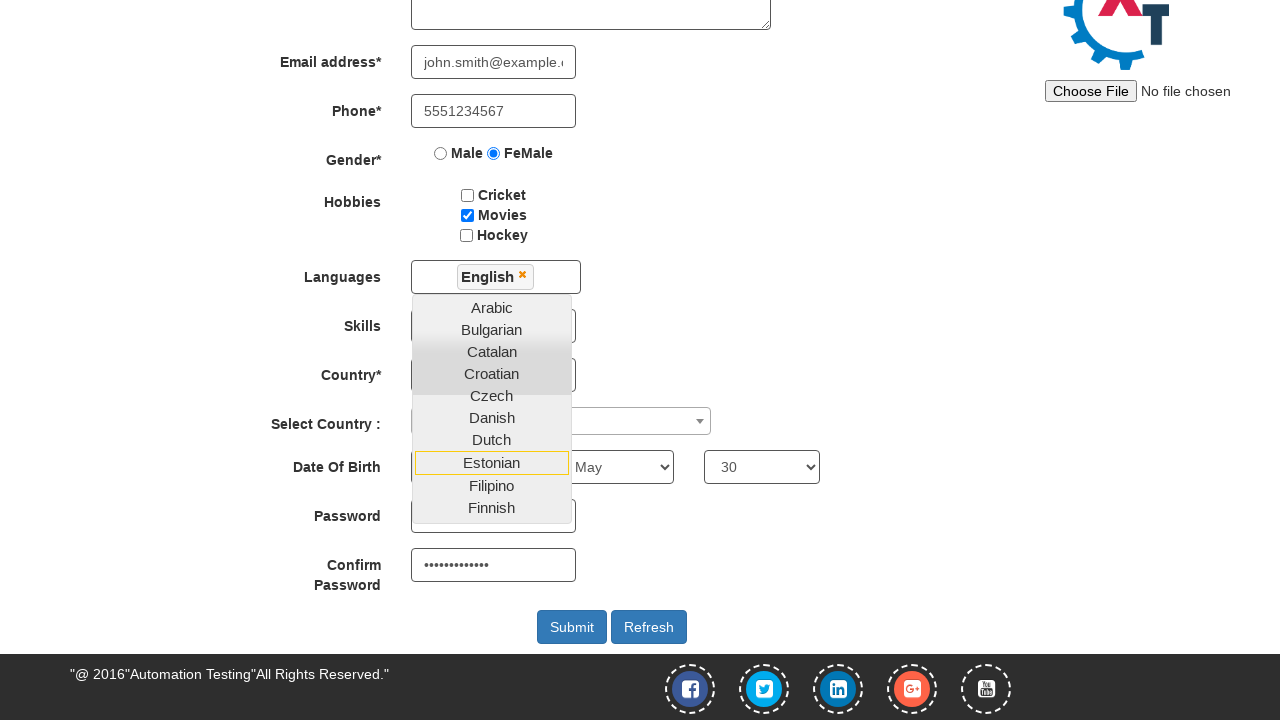

Clicked submit button to complete registration at (572, 627) on #submitbtn
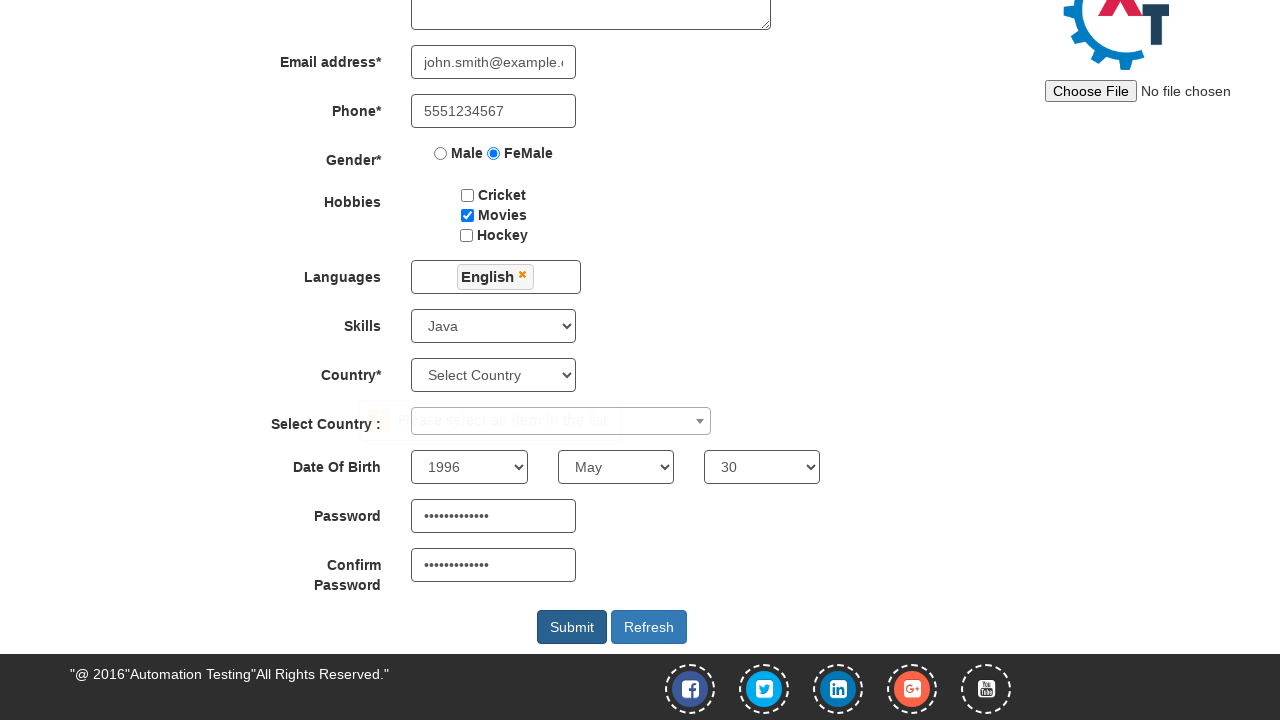

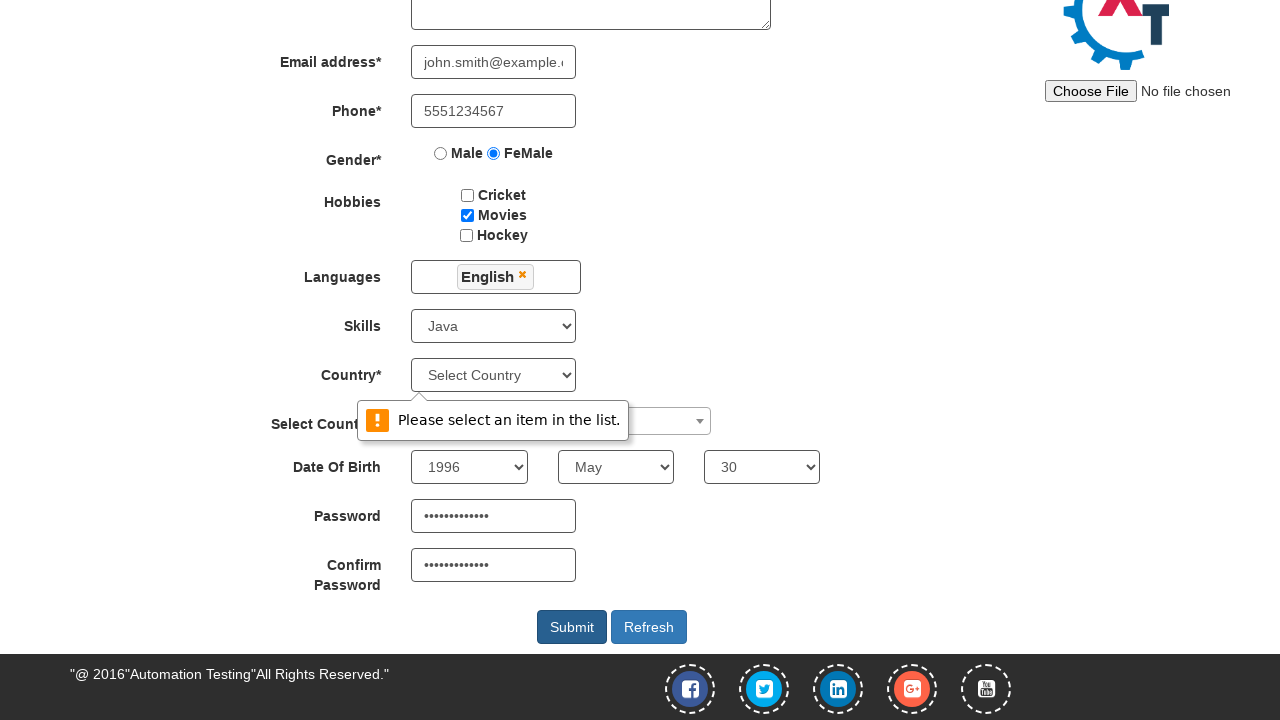